Navigates to a CSDN blog page and verifies that article links are present on the page

Starting URL: https://blog.csdn.net/lzw_java?type=blog

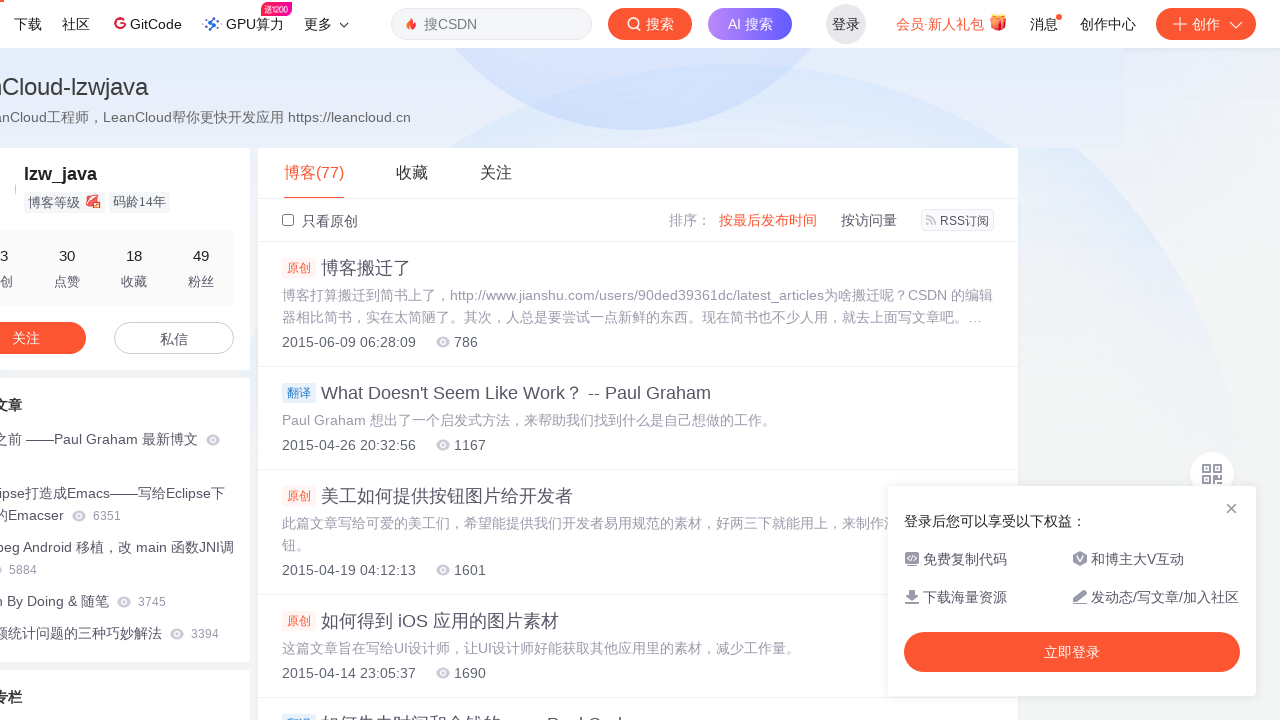

Navigated to CSDN blog page
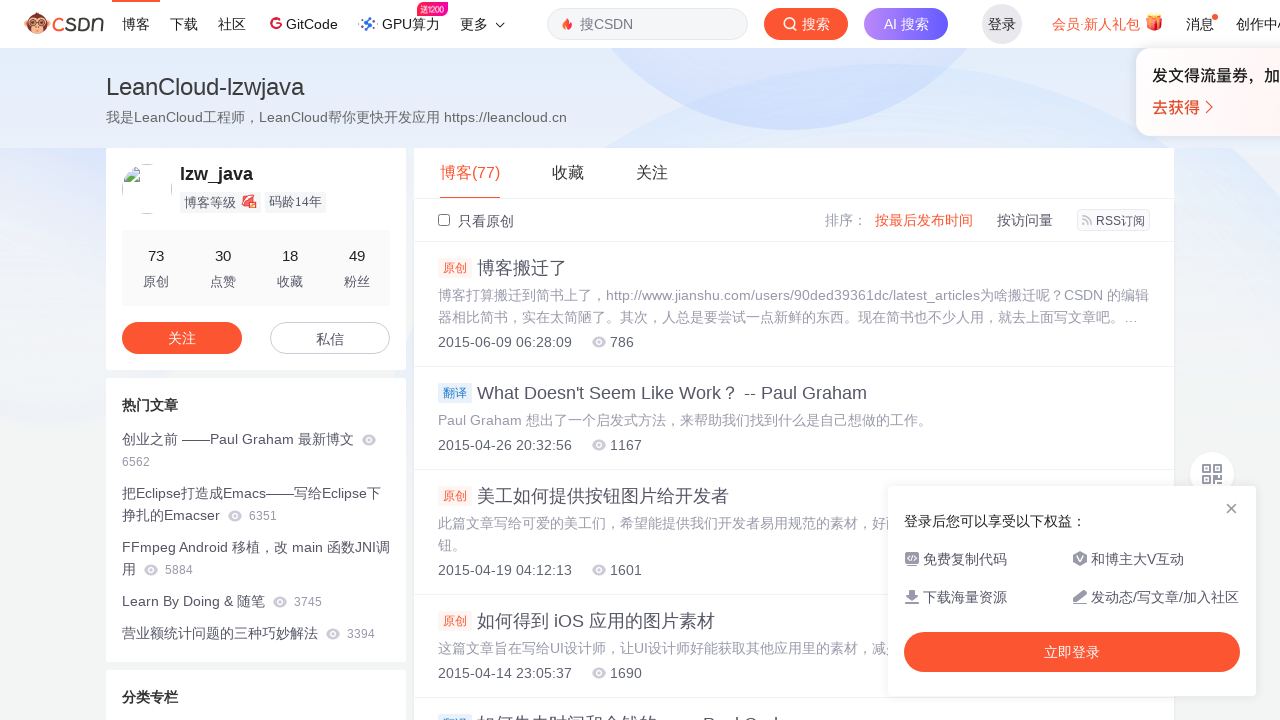

Article links loaded on the page
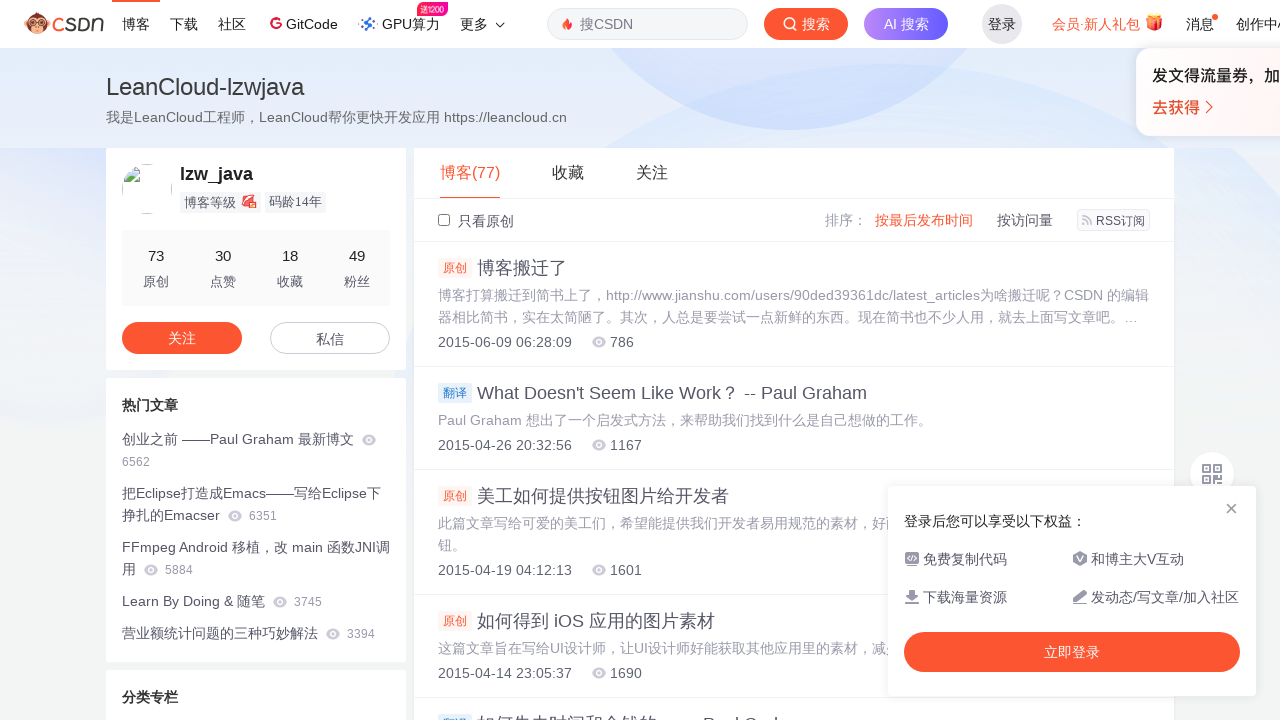

Found 75 article links on the page
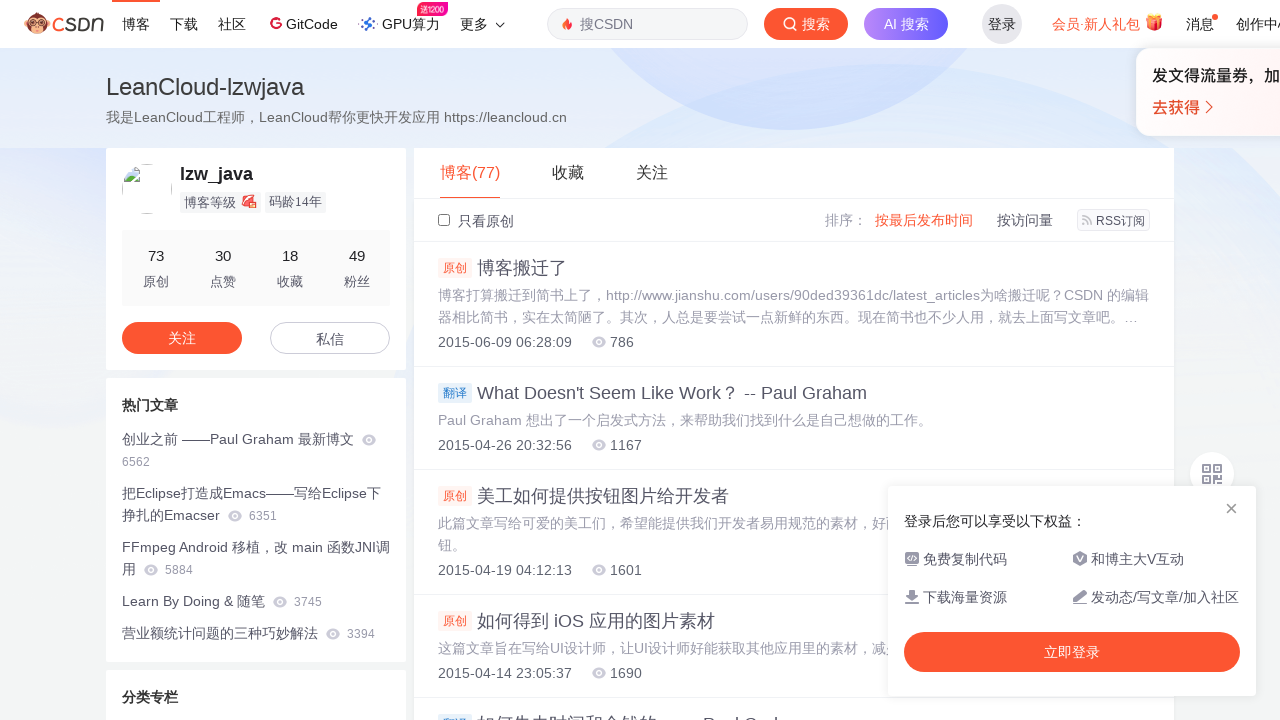

Verified that article links are present on the page
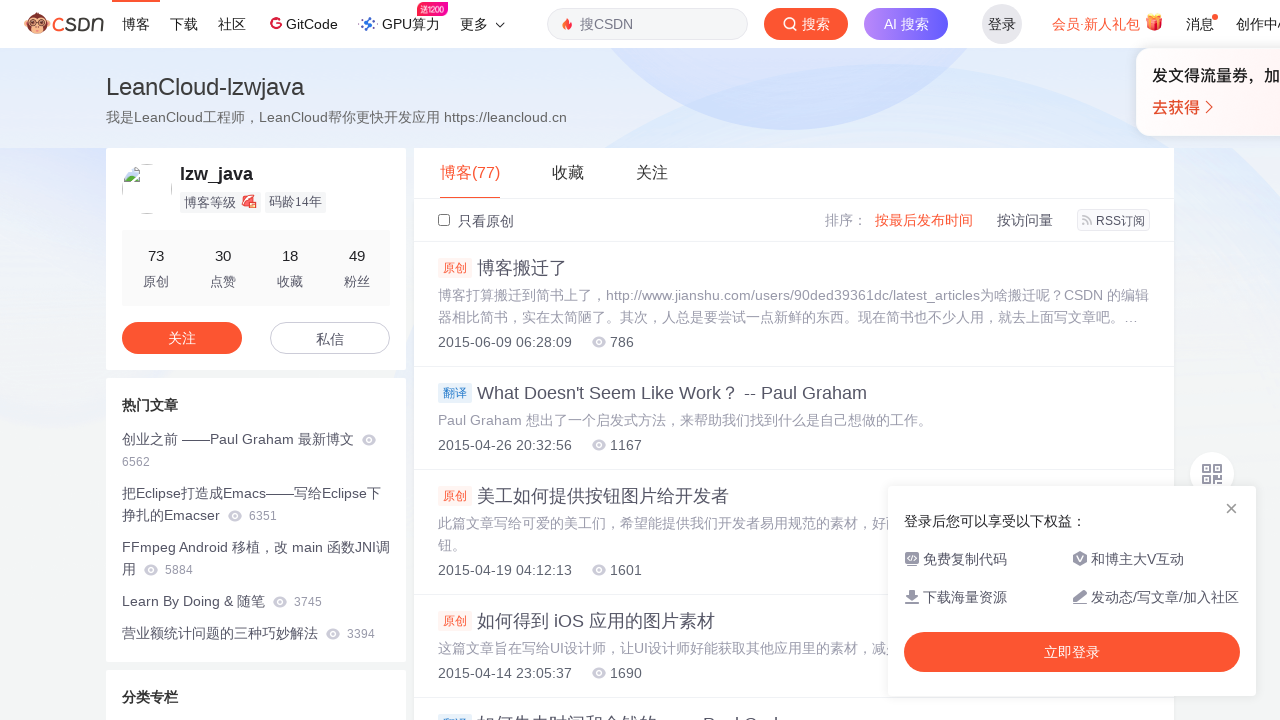

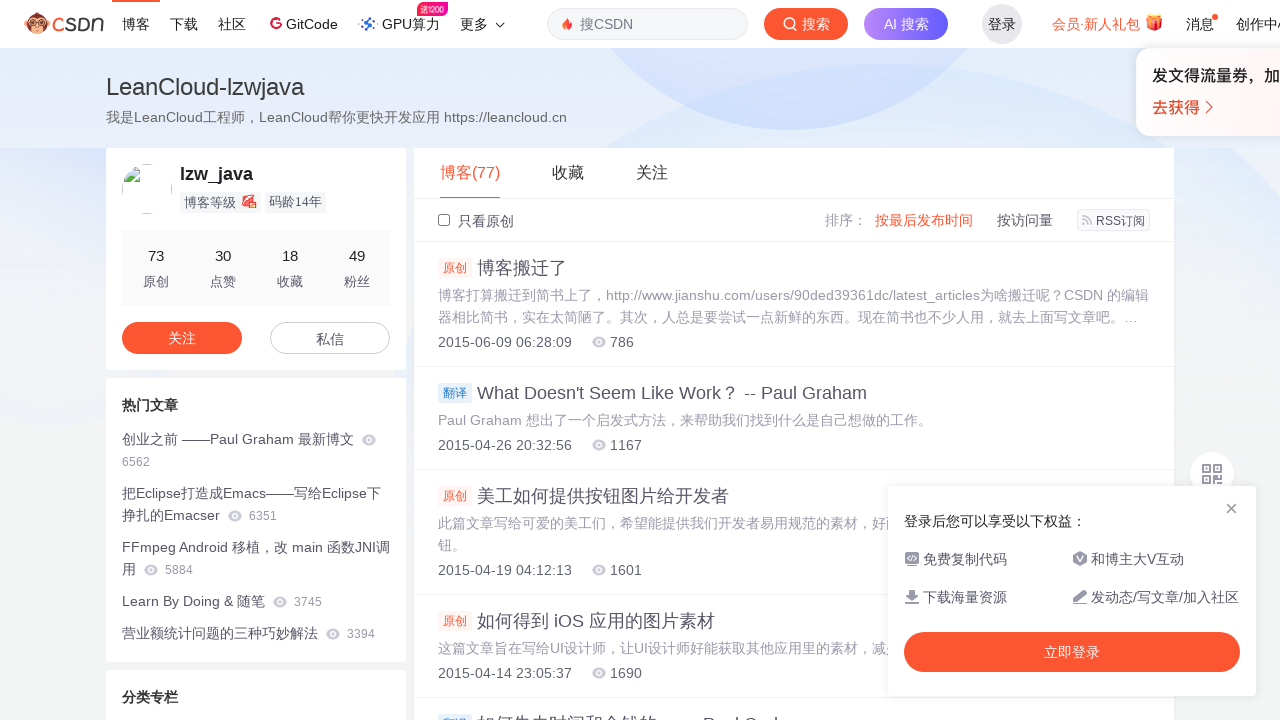